Tests Newegg search functionality by entering a search term, submitting the search, and clicking on a product item

Starting URL: https://www.newegg.com/

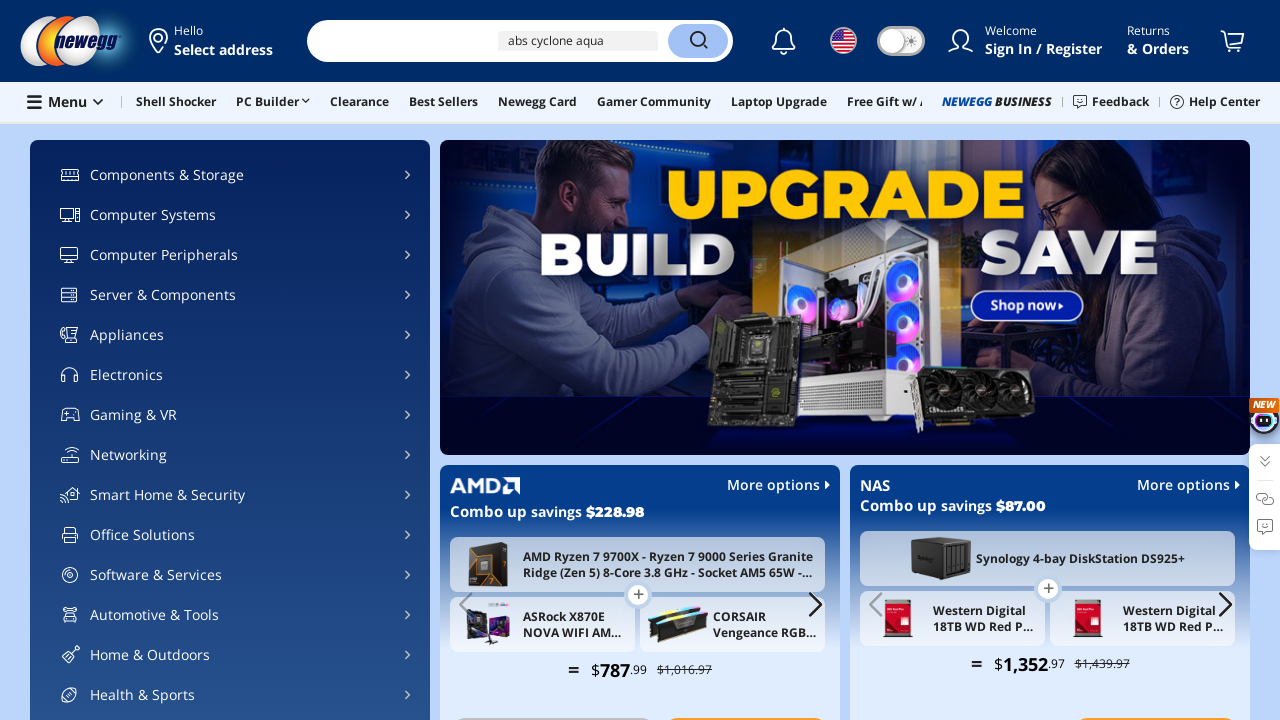

Filled search box with 'mechanical keyboard' on .header2021-search-box > input:nth-child(1)
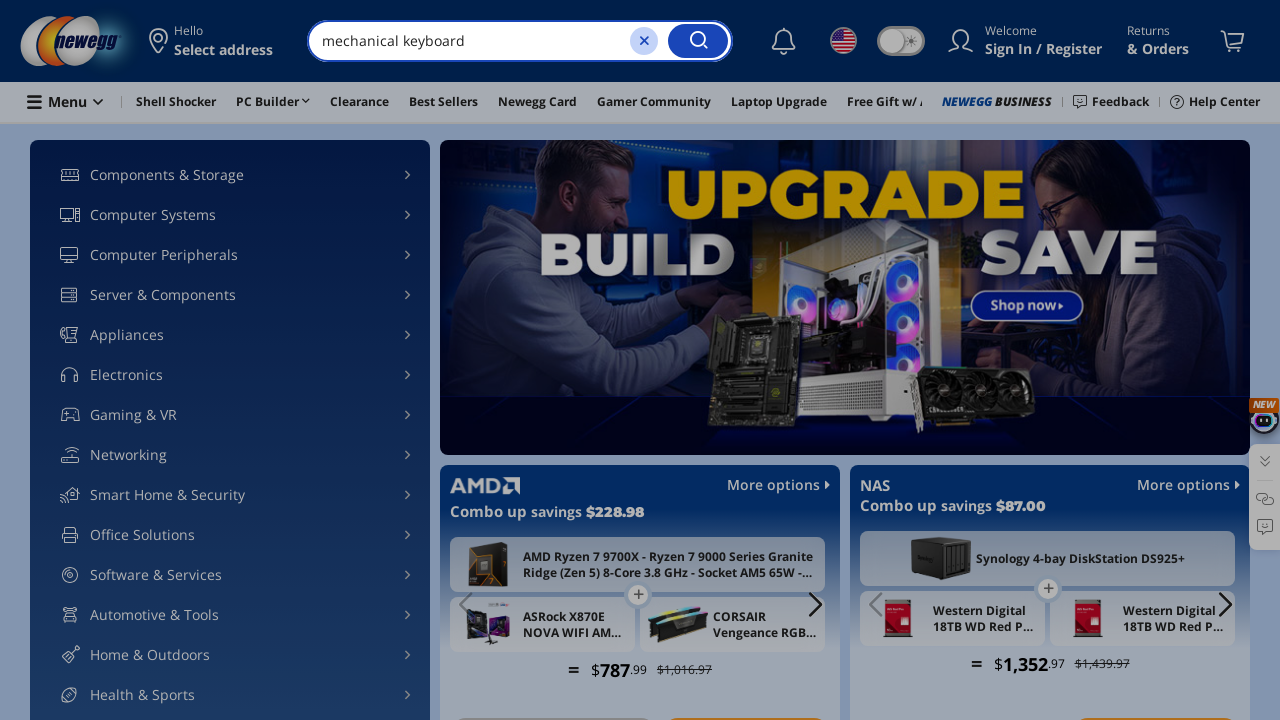

Submitted search by pressing Enter on .header2021-search-box > input:nth-child(1)
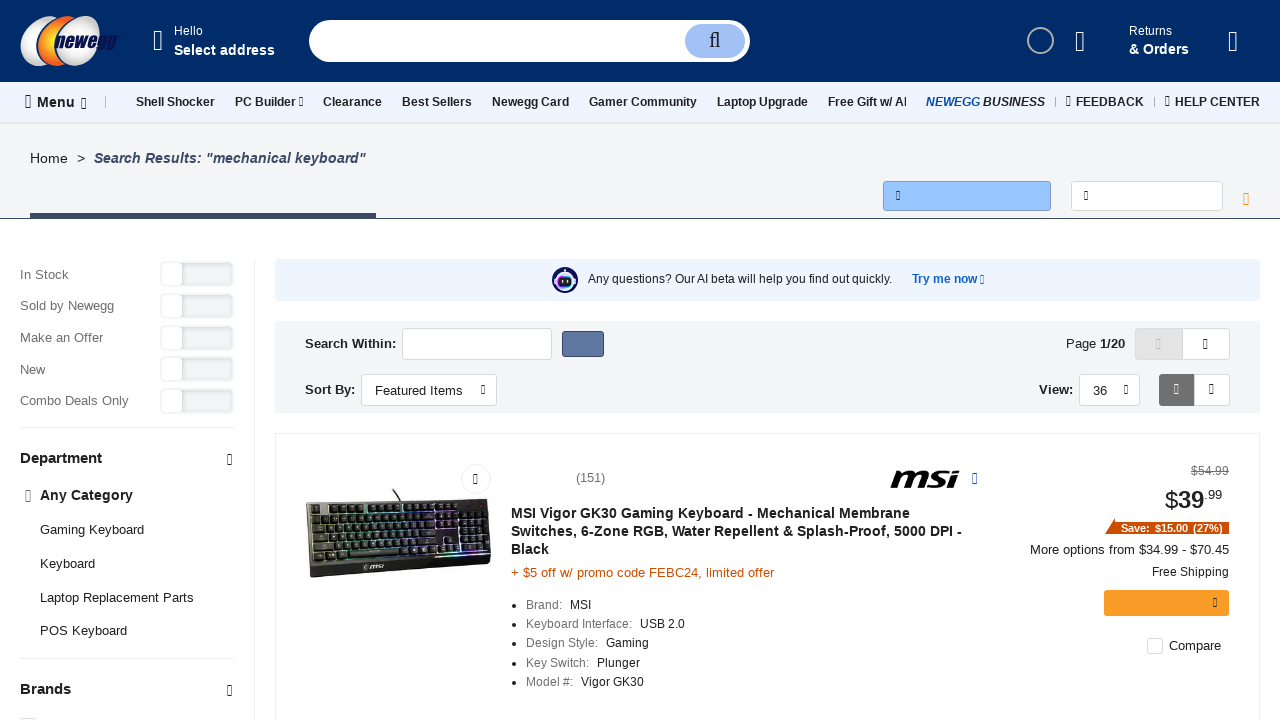

Search results loaded successfully
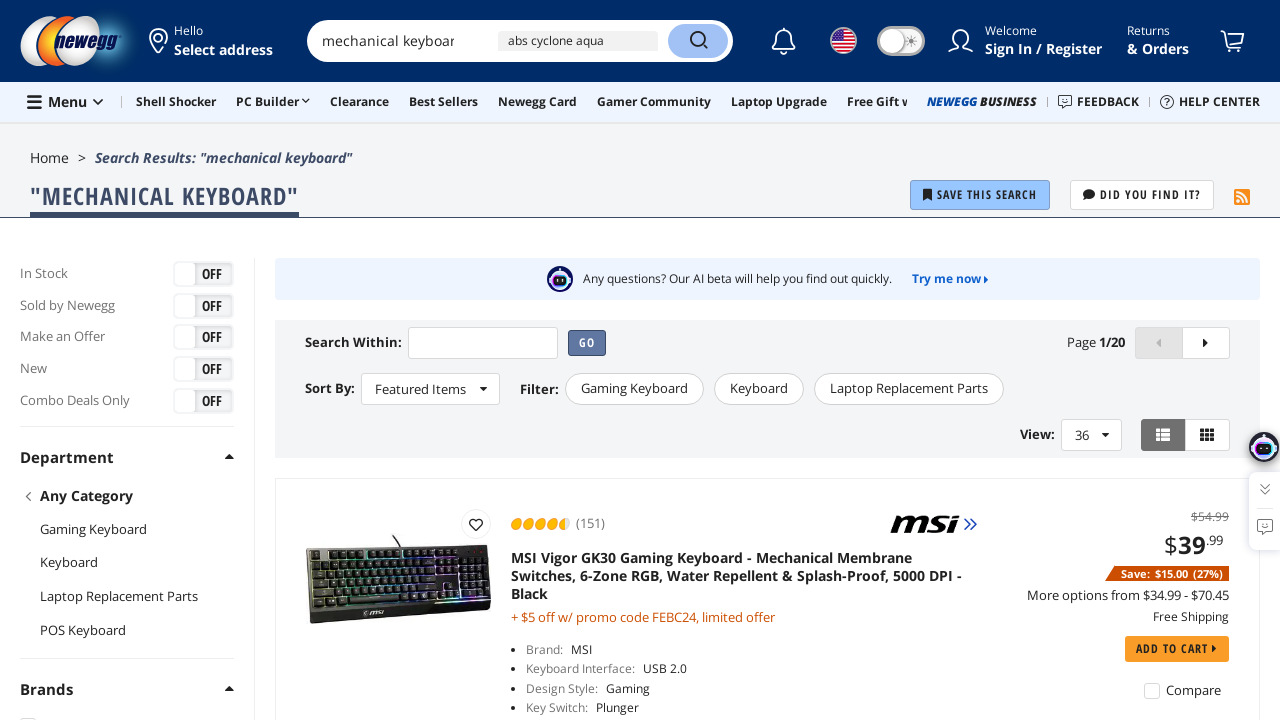

Clicked on the first product item at (398, 578) on .item-img
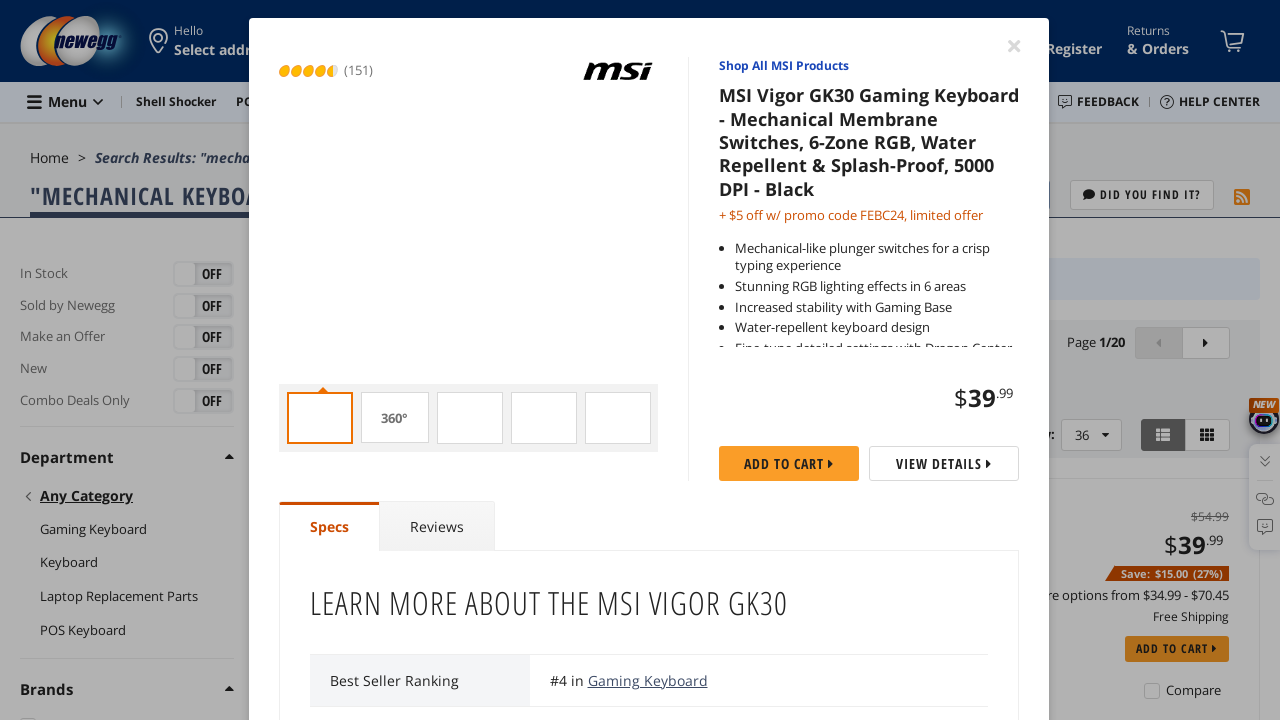

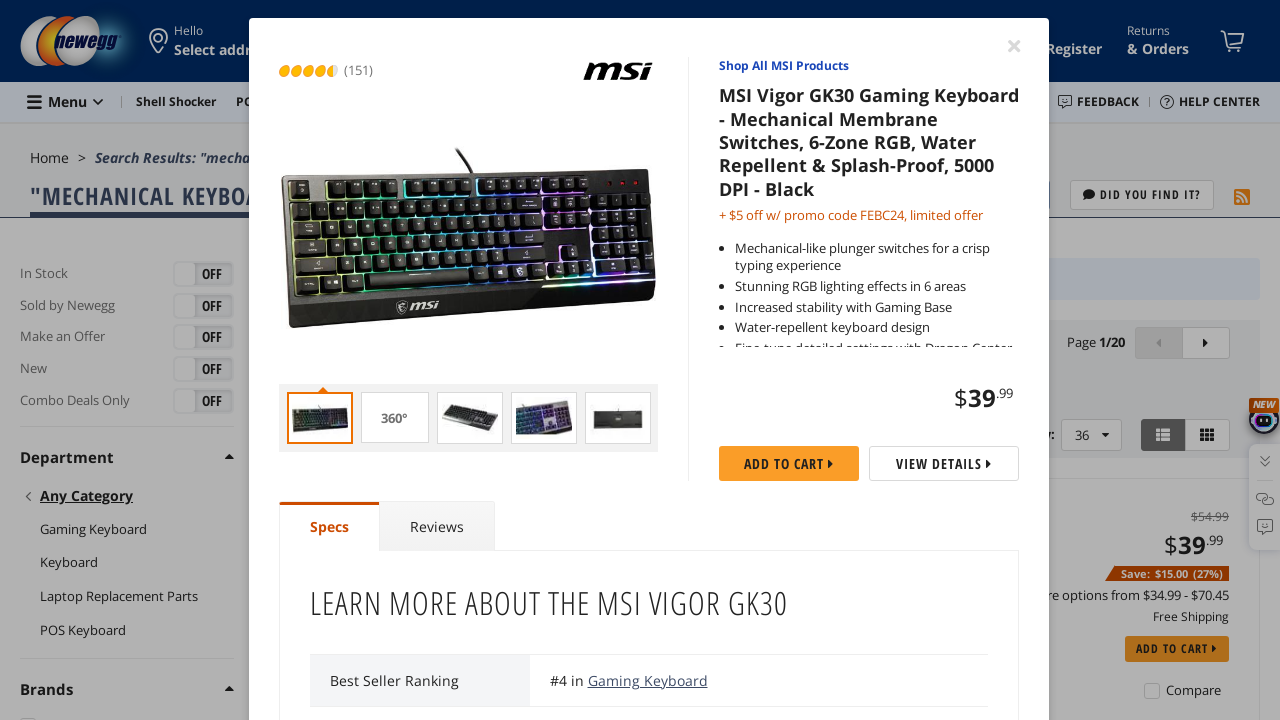